Tests dropdown selection functionality by iterating through available options and selecting "Option 2"

Starting URL: https://trytestingthis.netlify.app/

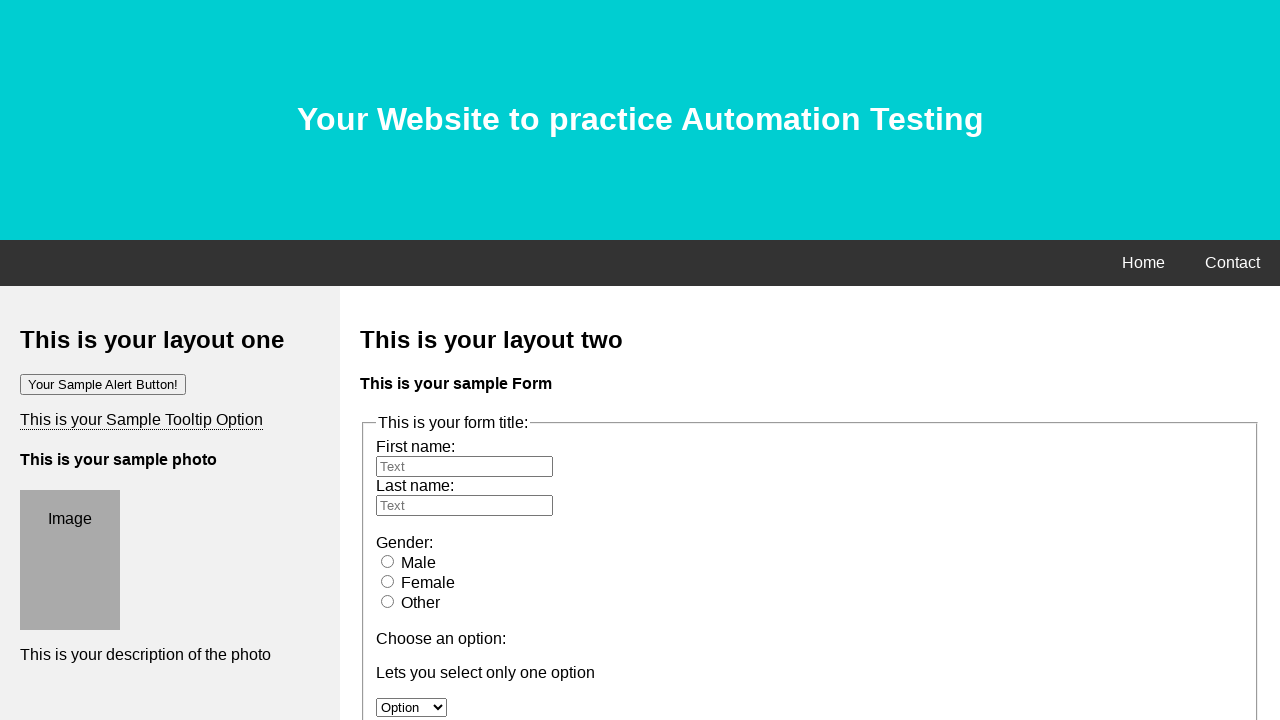

Located dropdown element with ID 'option'
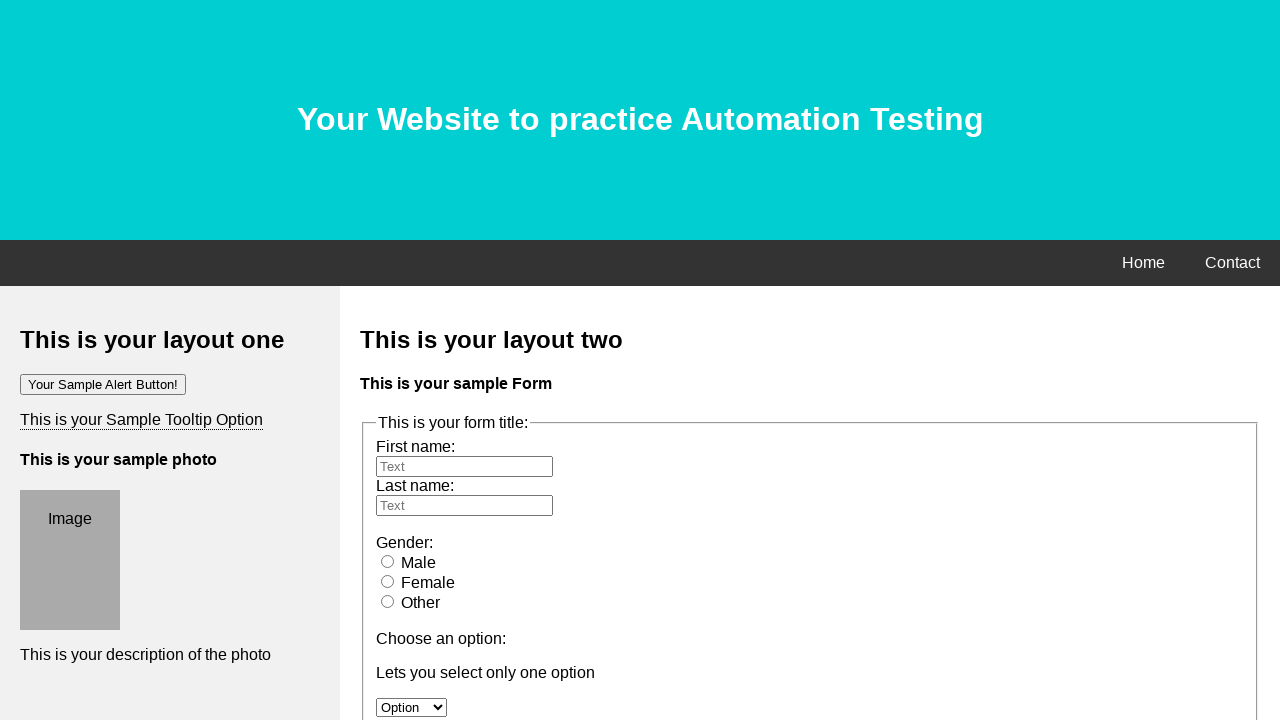

Retrieved all options from dropdown
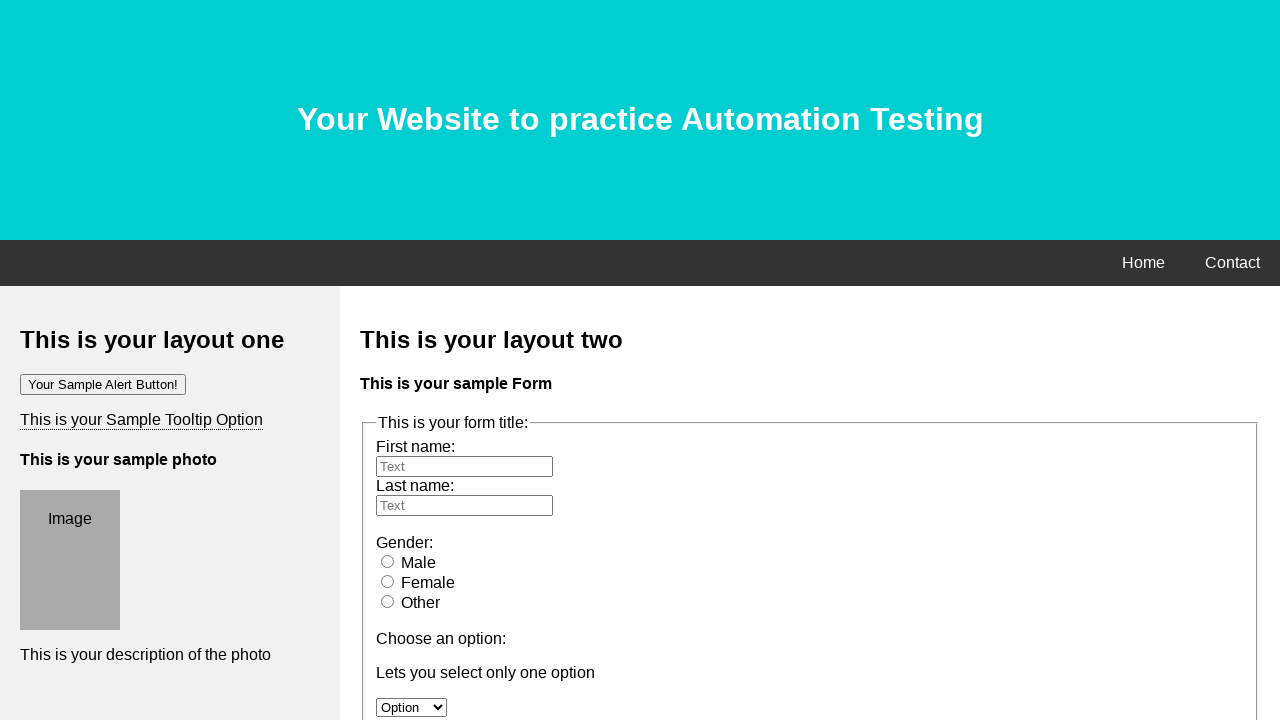

Retrieved text content from dropdown option: 'Option'
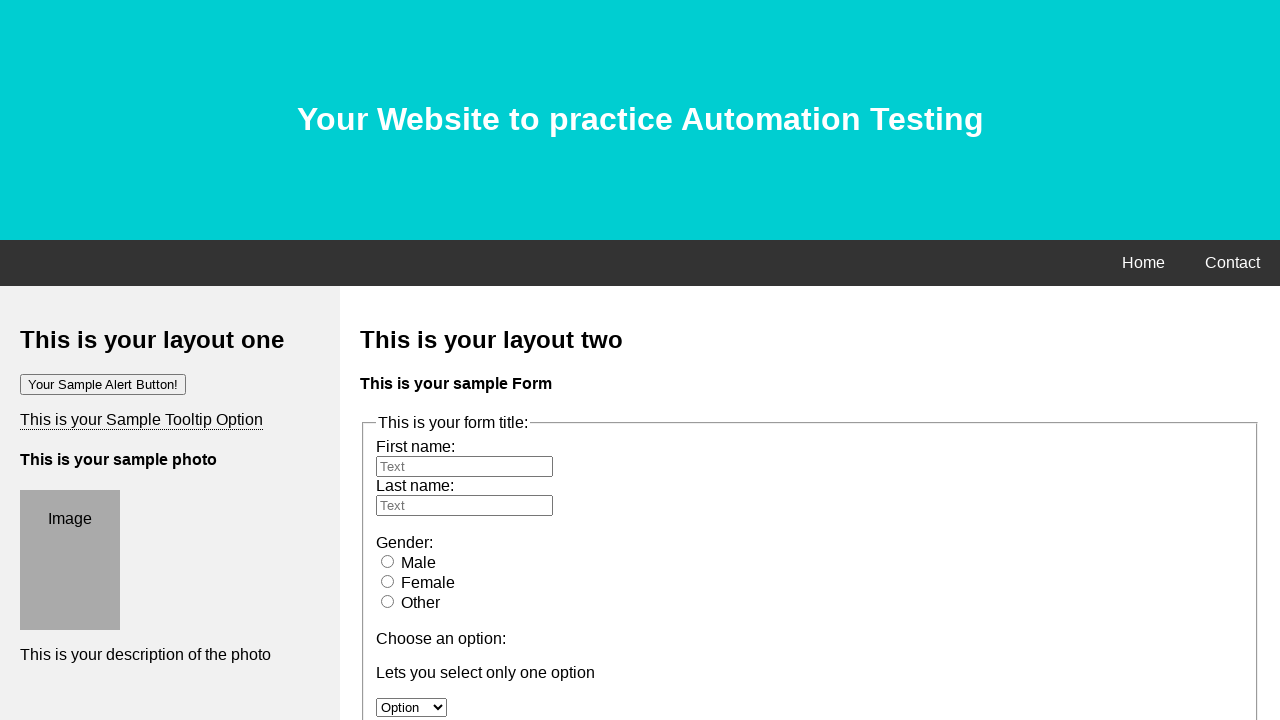

Retrieved text content from dropdown option: 'Option 1'
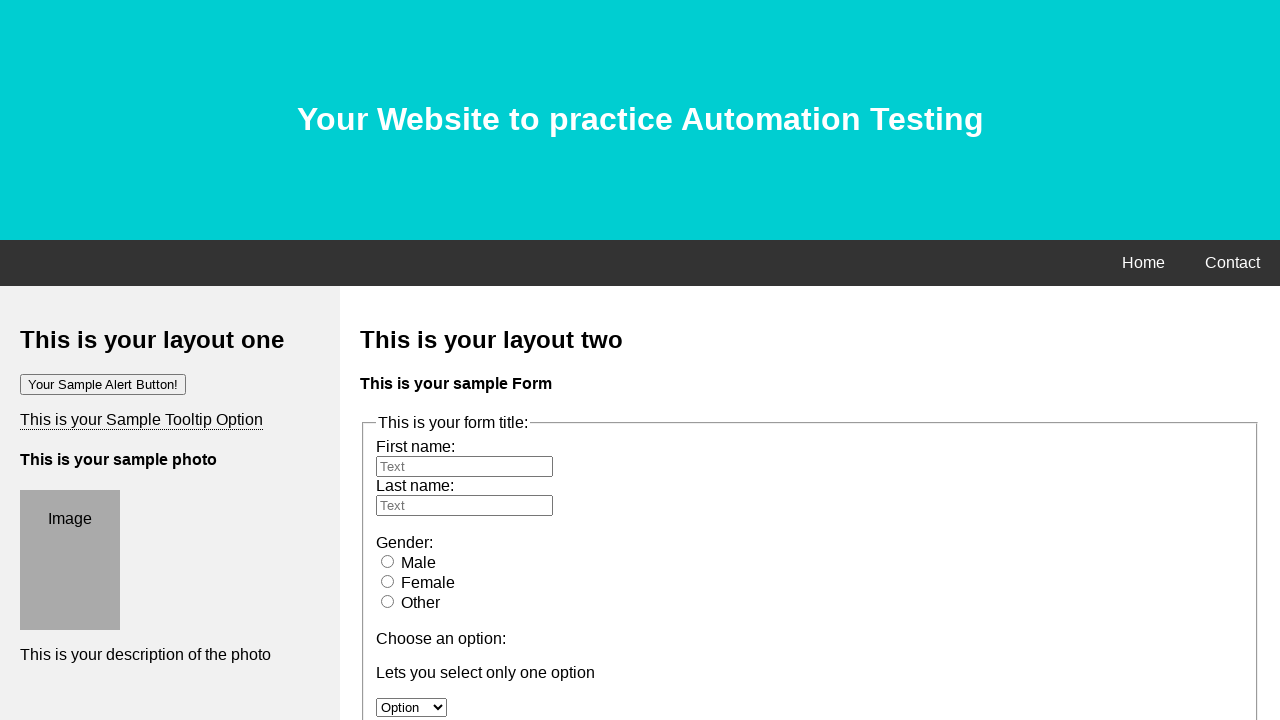

Retrieved text content from dropdown option: 'Option 2'
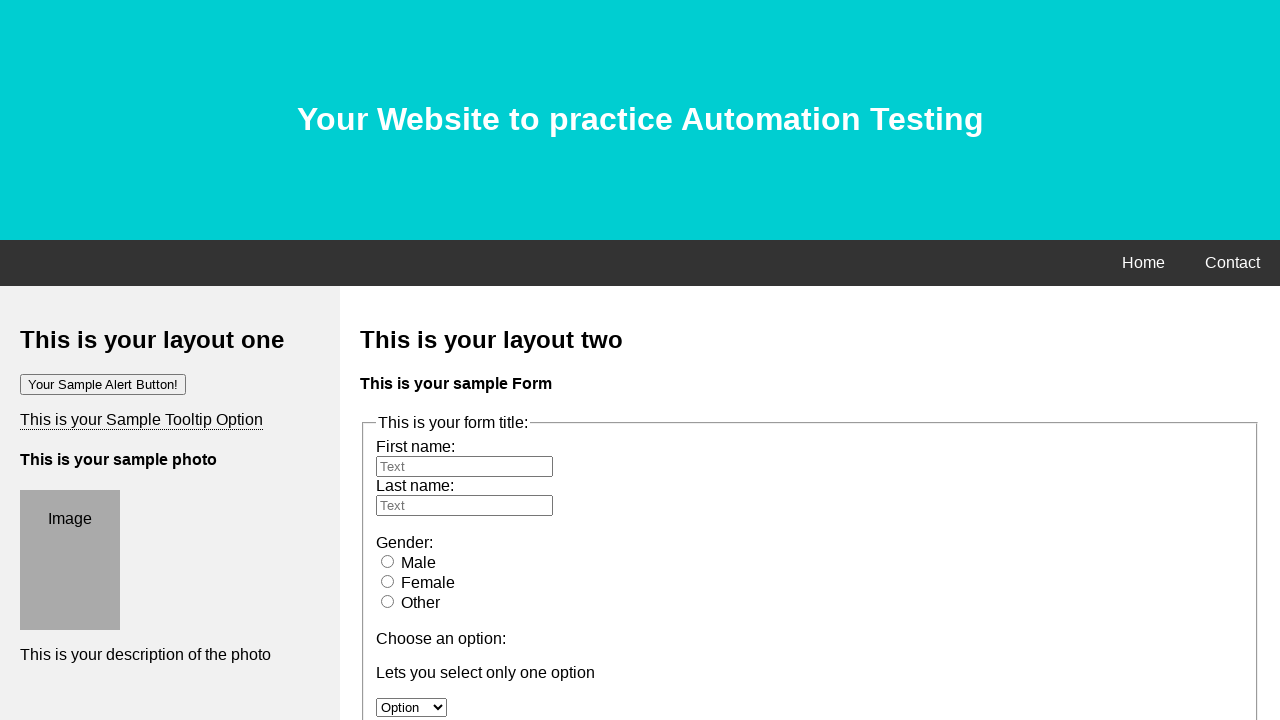

Selected 'Option 2' from dropdown on #option
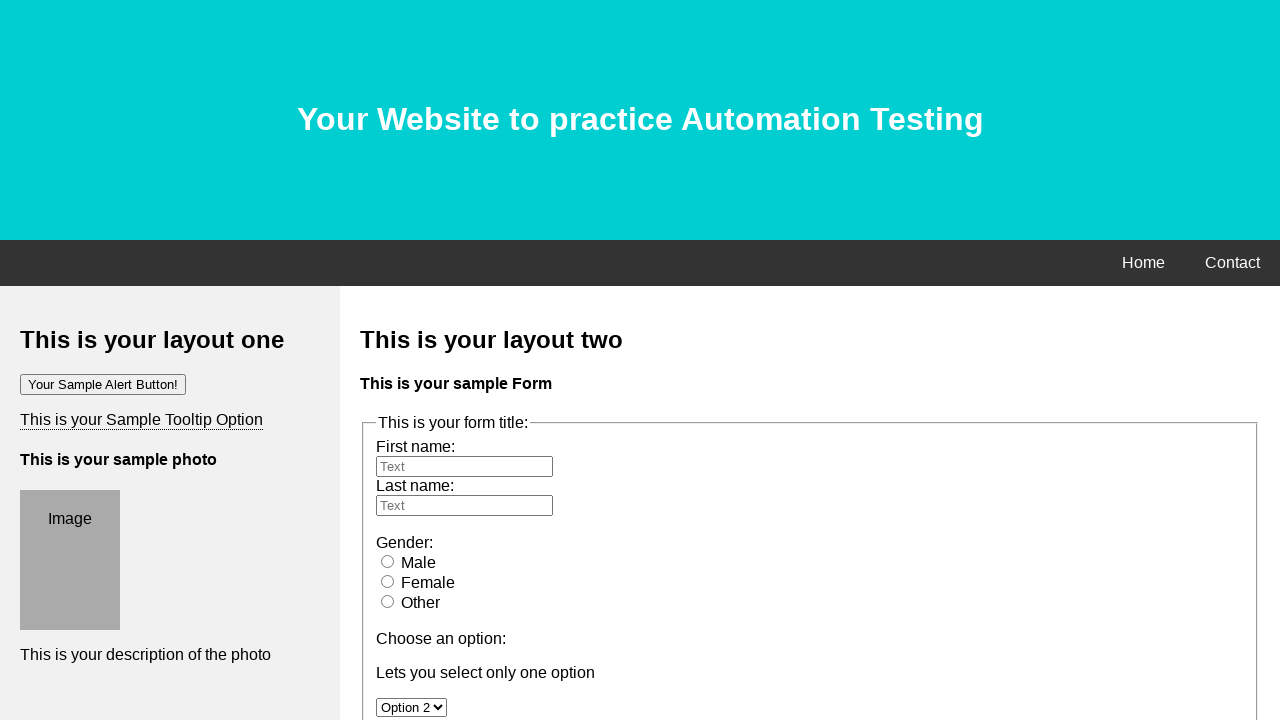

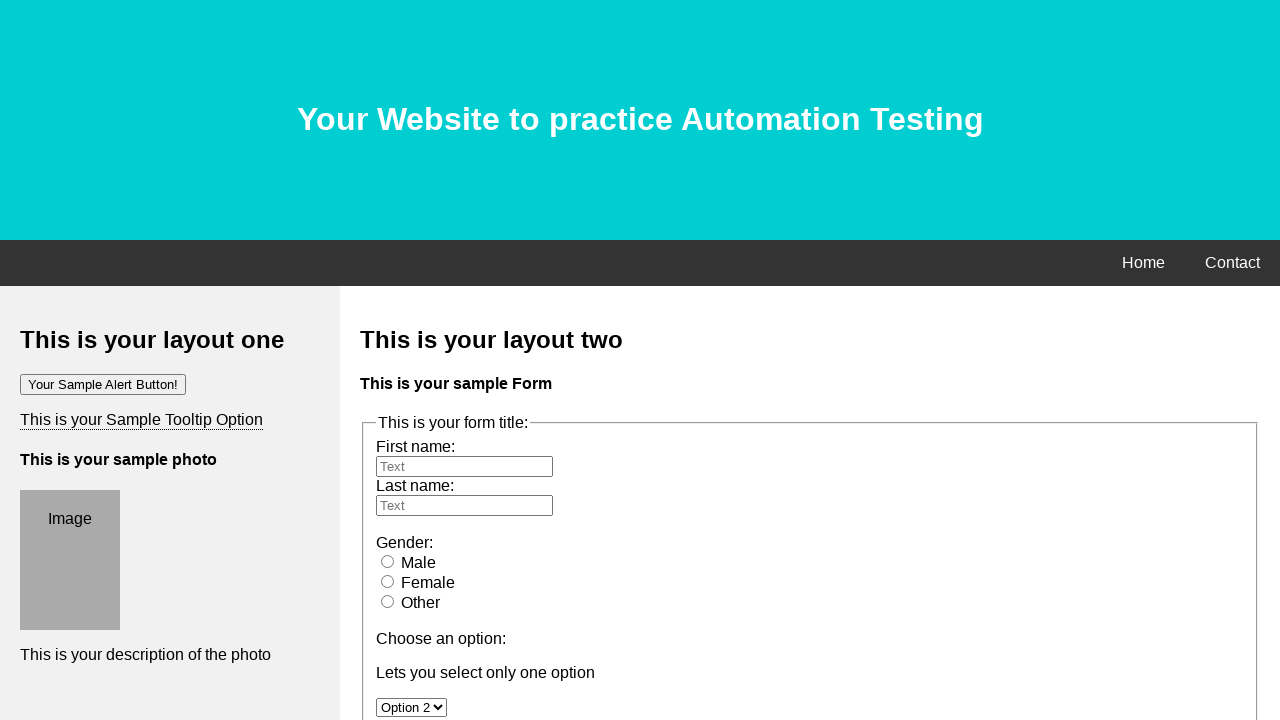